Tests that edits are cancelled when pressing Escape key

Starting URL: https://demo.playwright.dev/todomvc

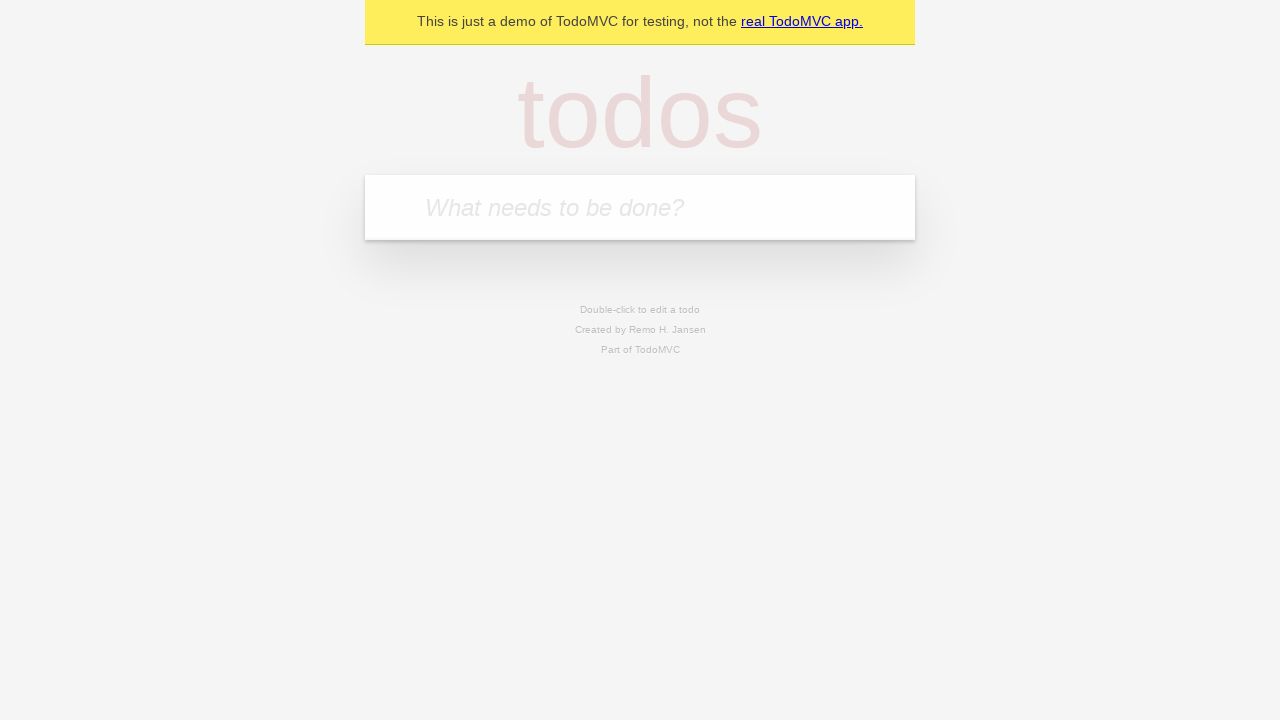

Filled new todo input with 'buy some cheese' on internal:attr=[placeholder="What needs to be done?"i]
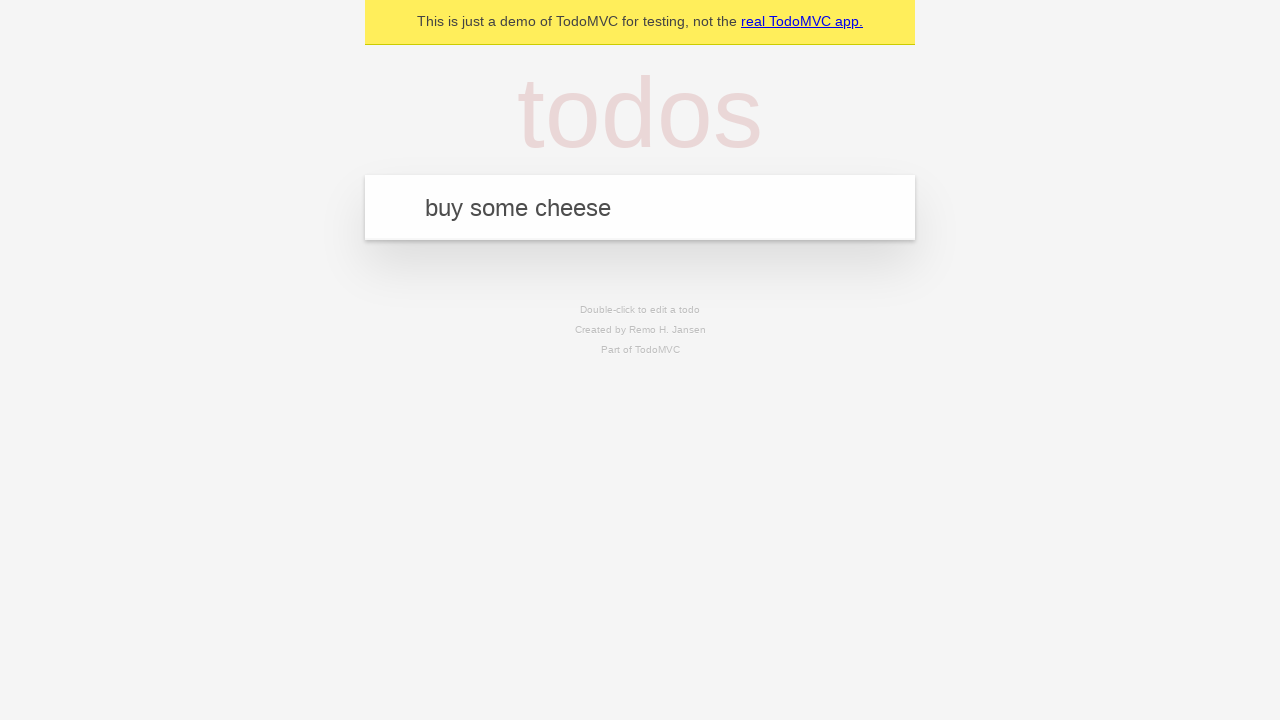

Pressed Enter to create todo 'buy some cheese' on internal:attr=[placeholder="What needs to be done?"i]
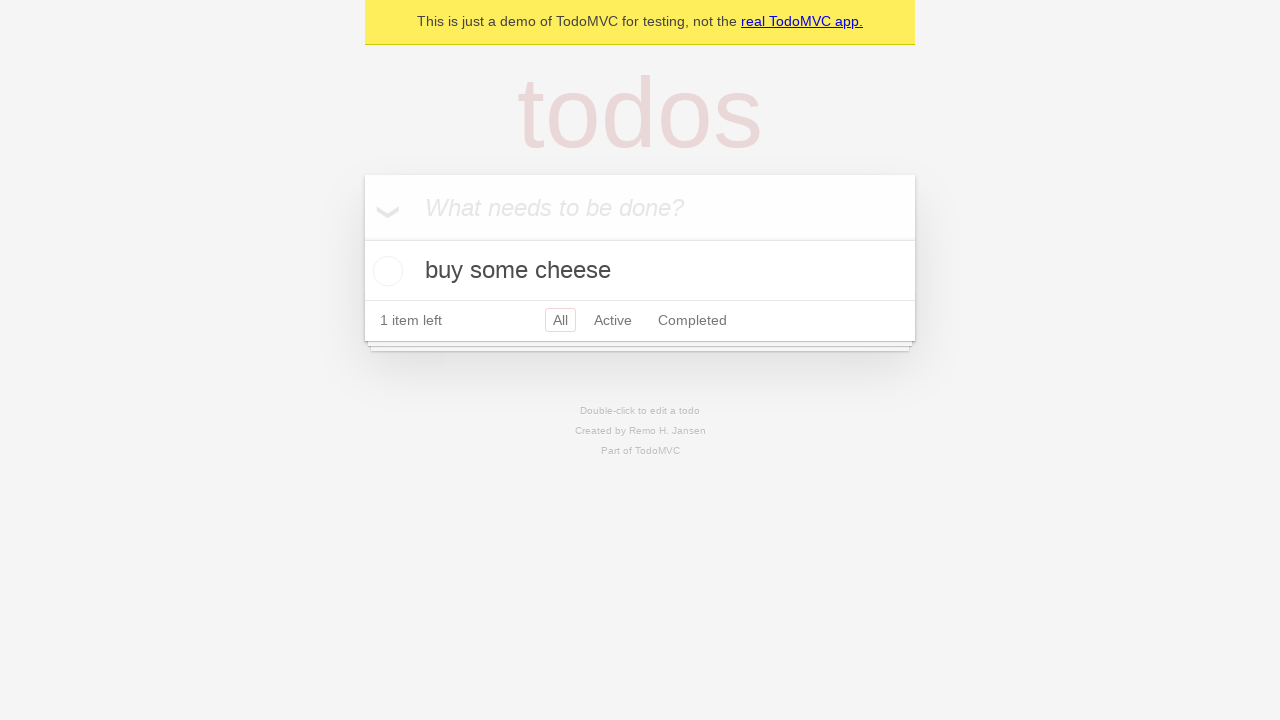

Filled new todo input with 'feed the cat' on internal:attr=[placeholder="What needs to be done?"i]
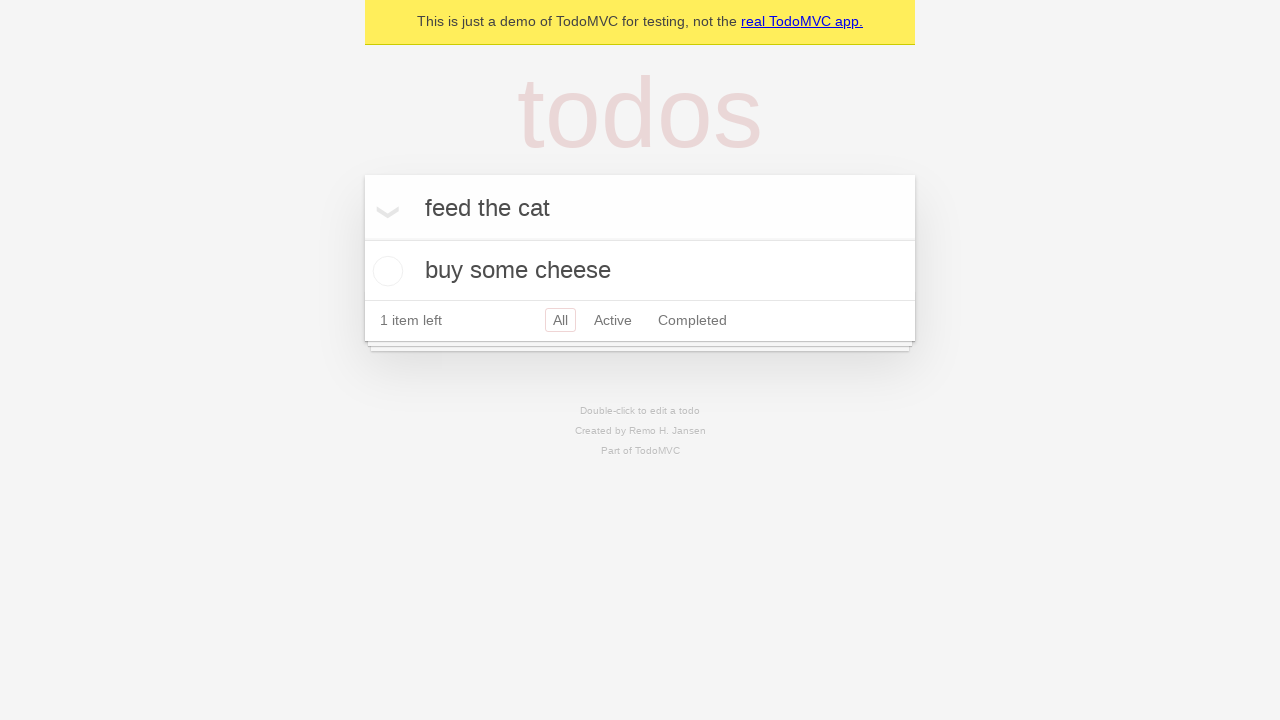

Pressed Enter to create todo 'feed the cat' on internal:attr=[placeholder="What needs to be done?"i]
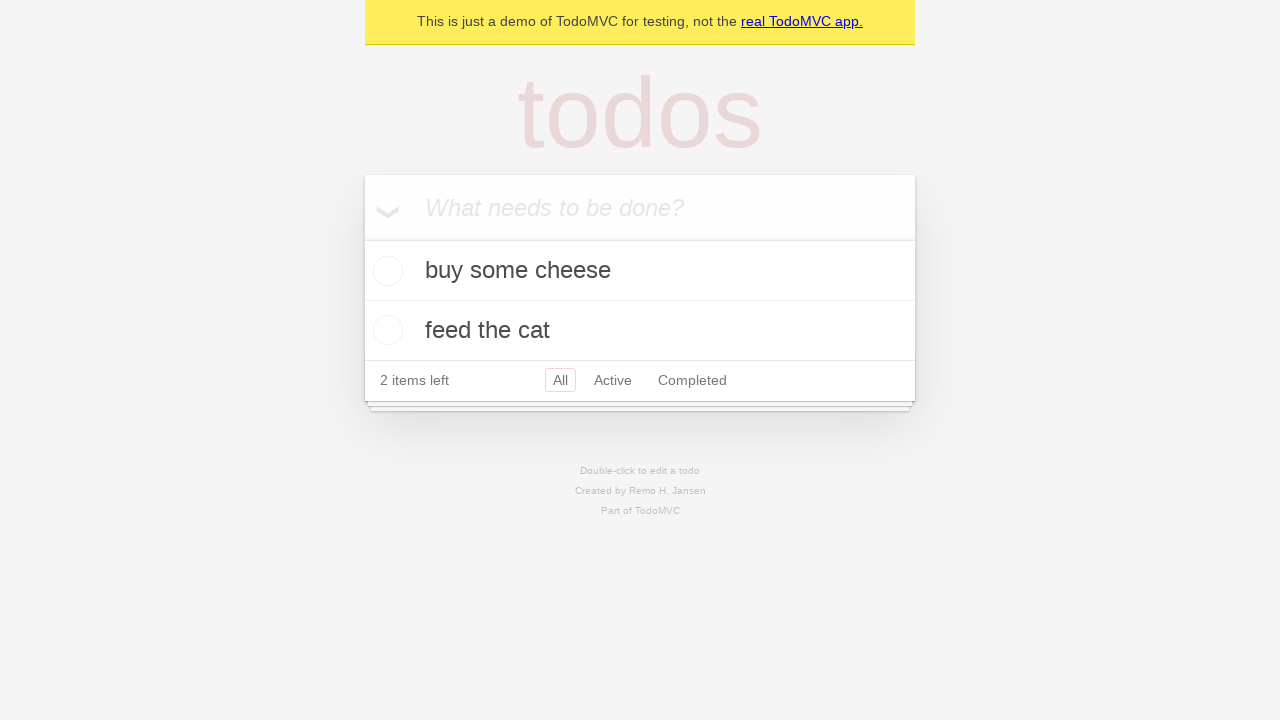

Filled new todo input with 'book a doctors appointment' on internal:attr=[placeholder="What needs to be done?"i]
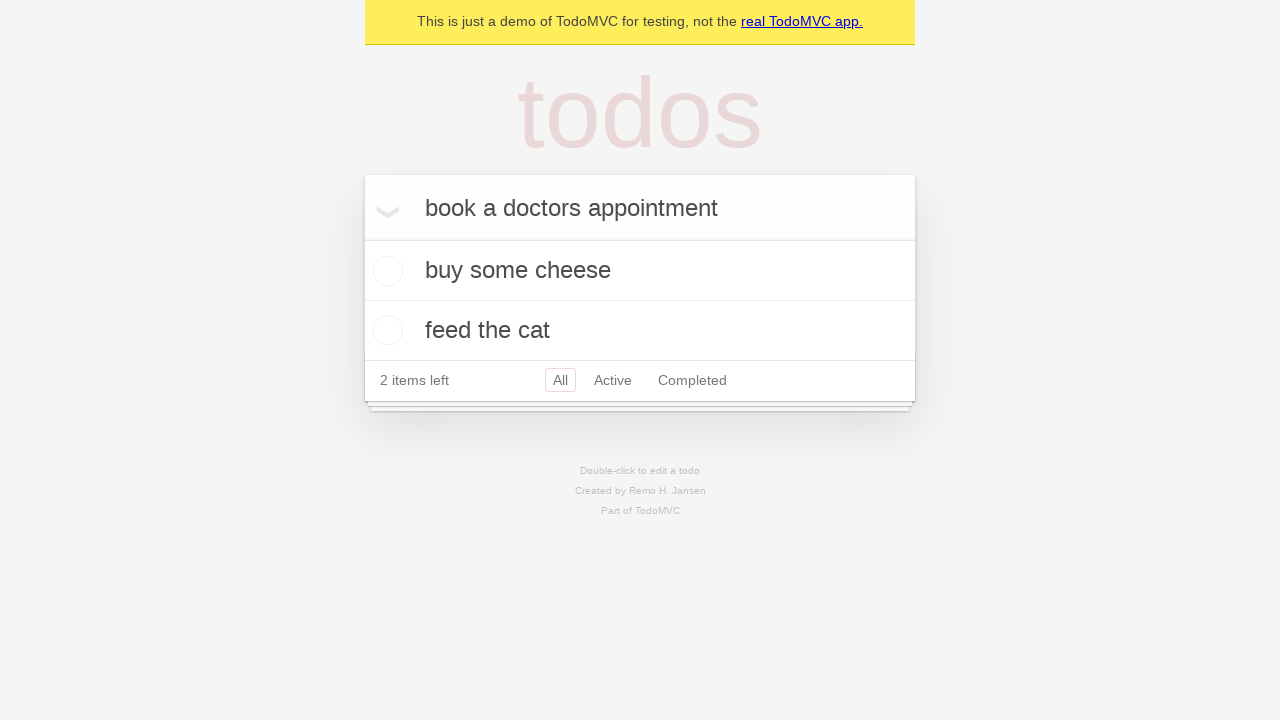

Pressed Enter to create todo 'book a doctors appointment' on internal:attr=[placeholder="What needs to be done?"i]
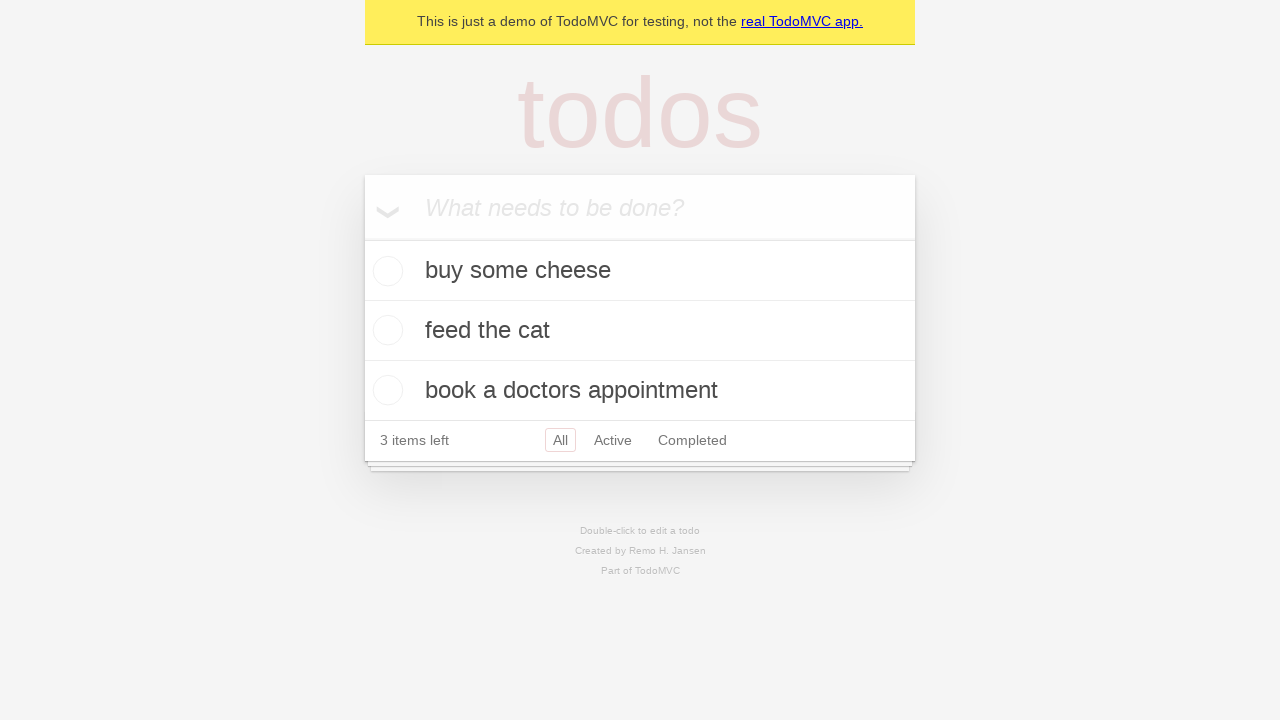

All 3 todo items loaded on the page
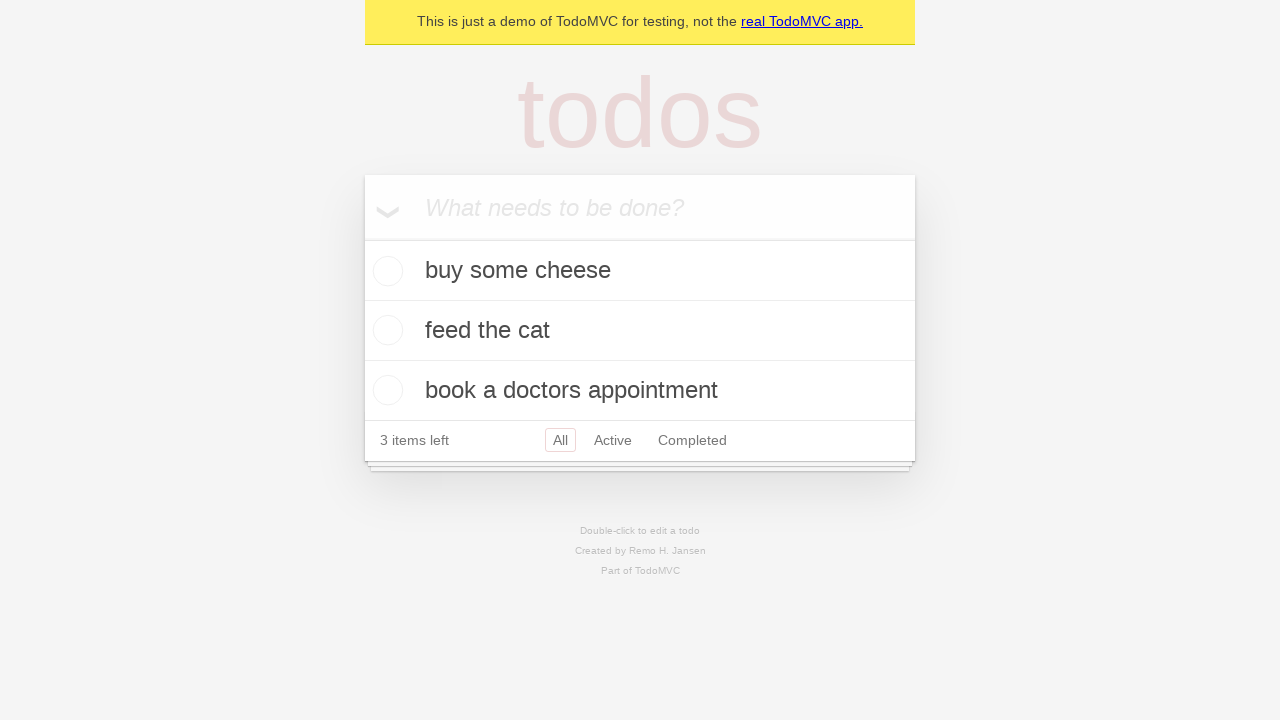

Double-clicked second todo to enter edit mode at (640, 331) on internal:testid=[data-testid="todo-item"s] >> nth=1
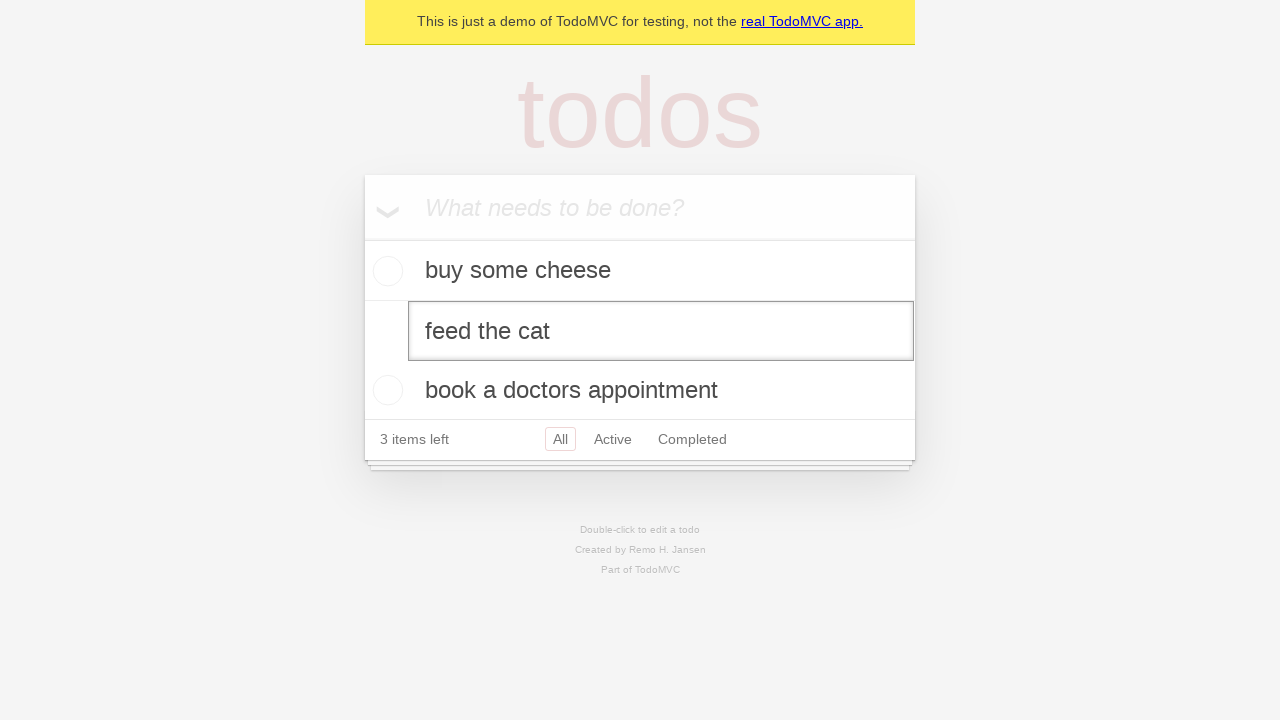

Filled edit input with 'buy some sausages' on internal:testid=[data-testid="todo-item"s] >> nth=1 >> internal:role=textbox[nam
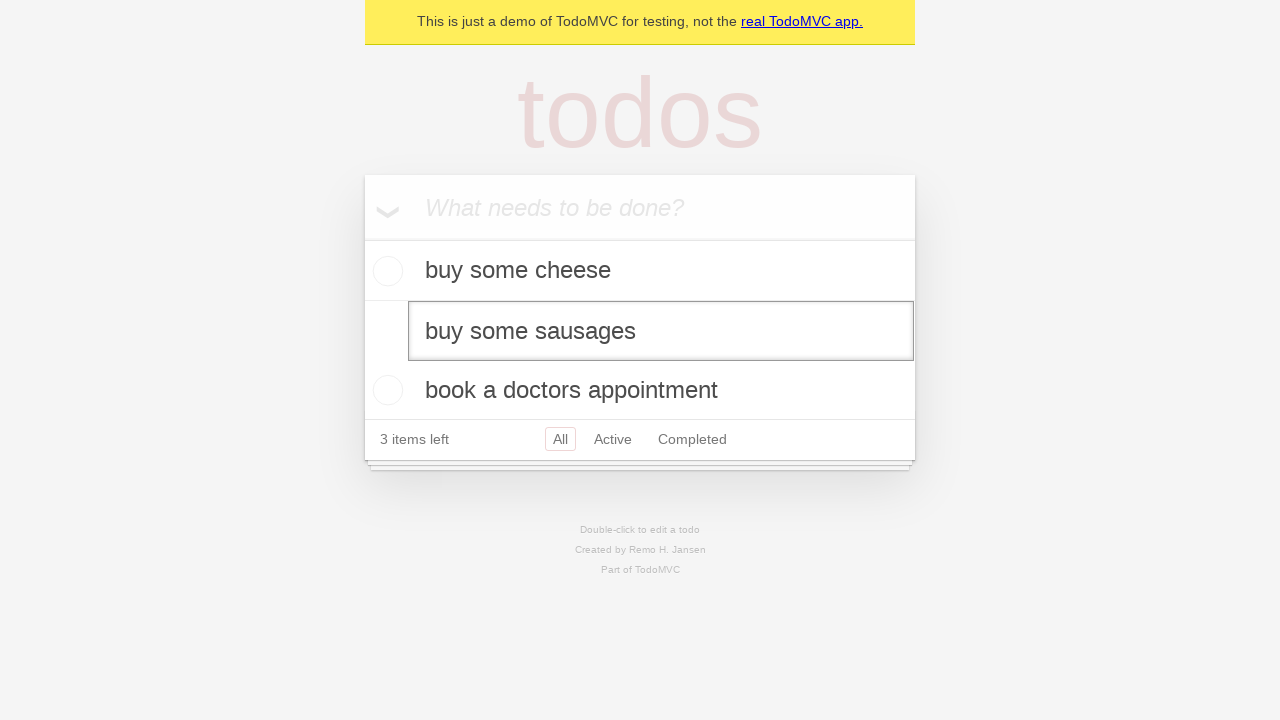

Pressed Escape to cancel edits on internal:testid=[data-testid="todo-item"s] >> nth=1 >> internal:role=textbox[nam
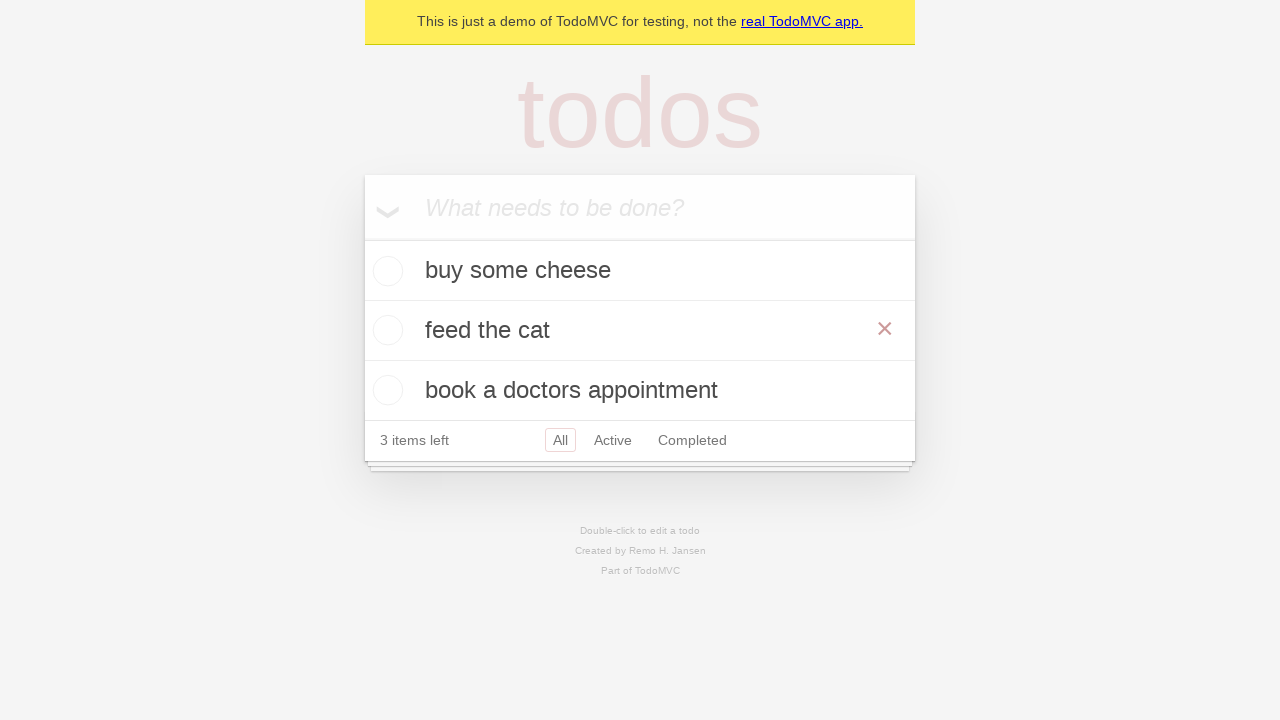

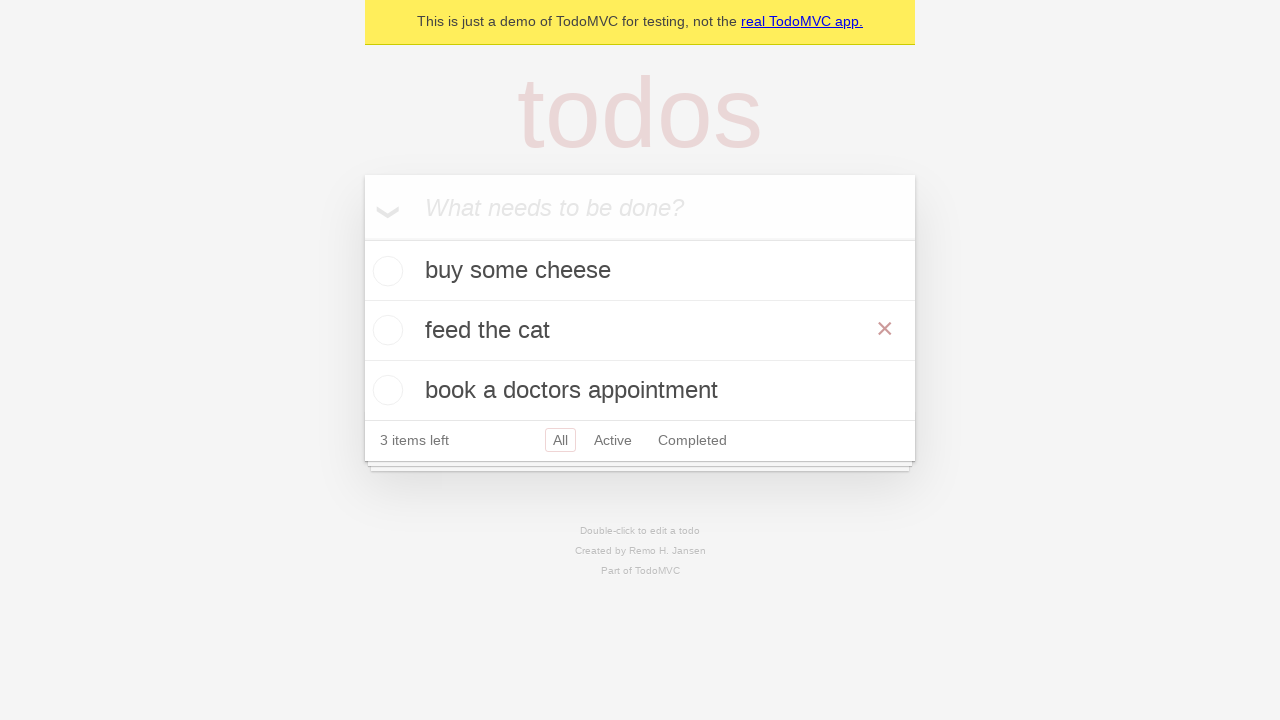